Tests various button operations including getting position, color, size, and clicking a button on a practice page

Starting URL: https://www.leafground.com/button.xhtml

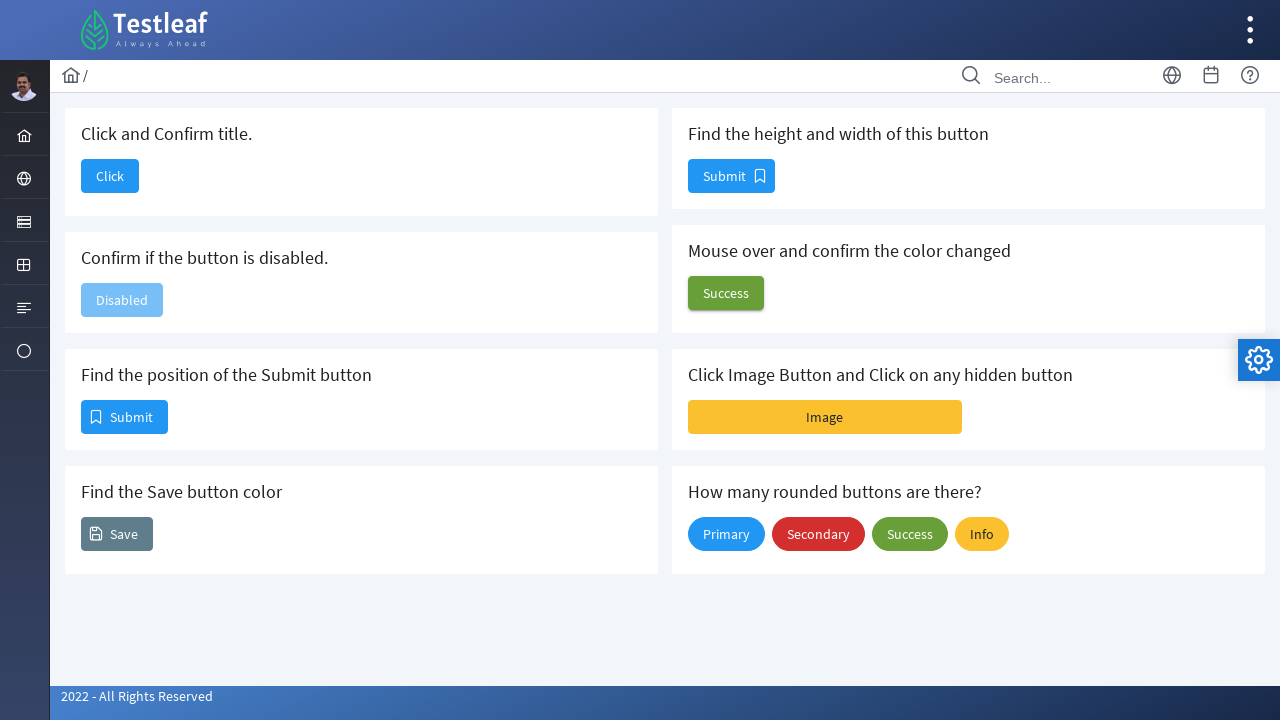

Retrieved bounding box position of button element
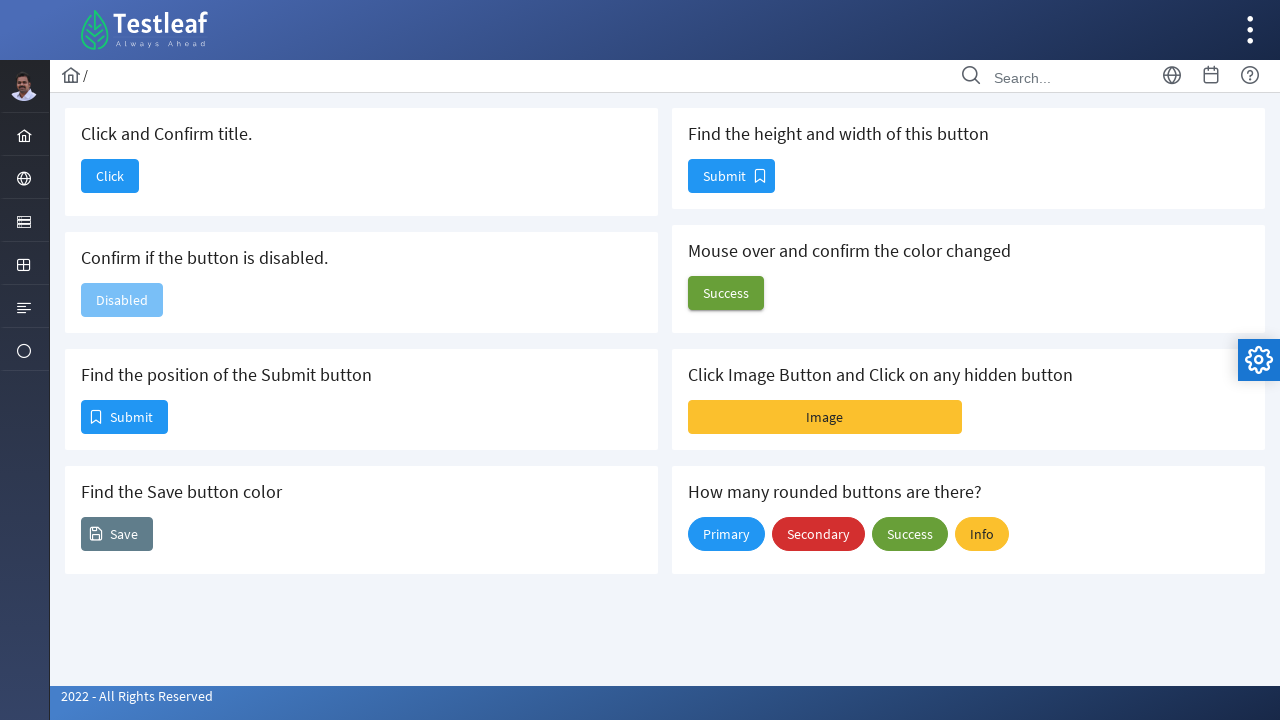

Retrieved computed background color of button element
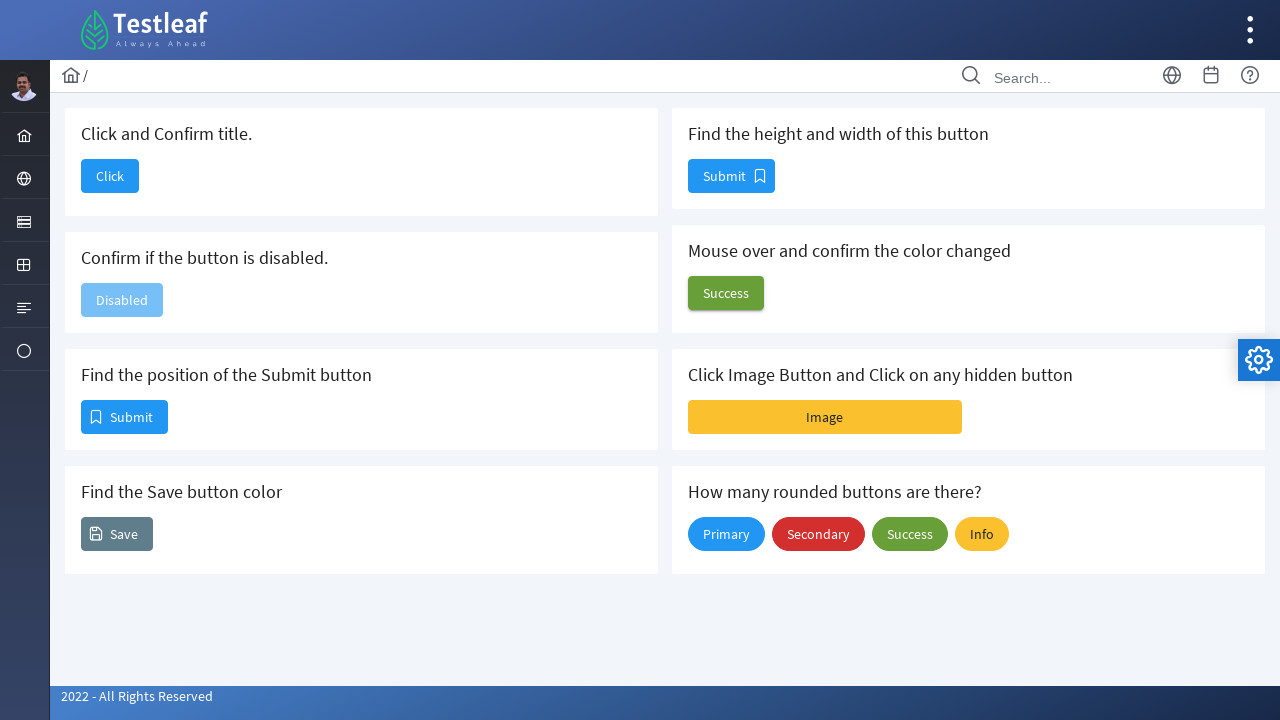

Retrieved bounding box size of button element
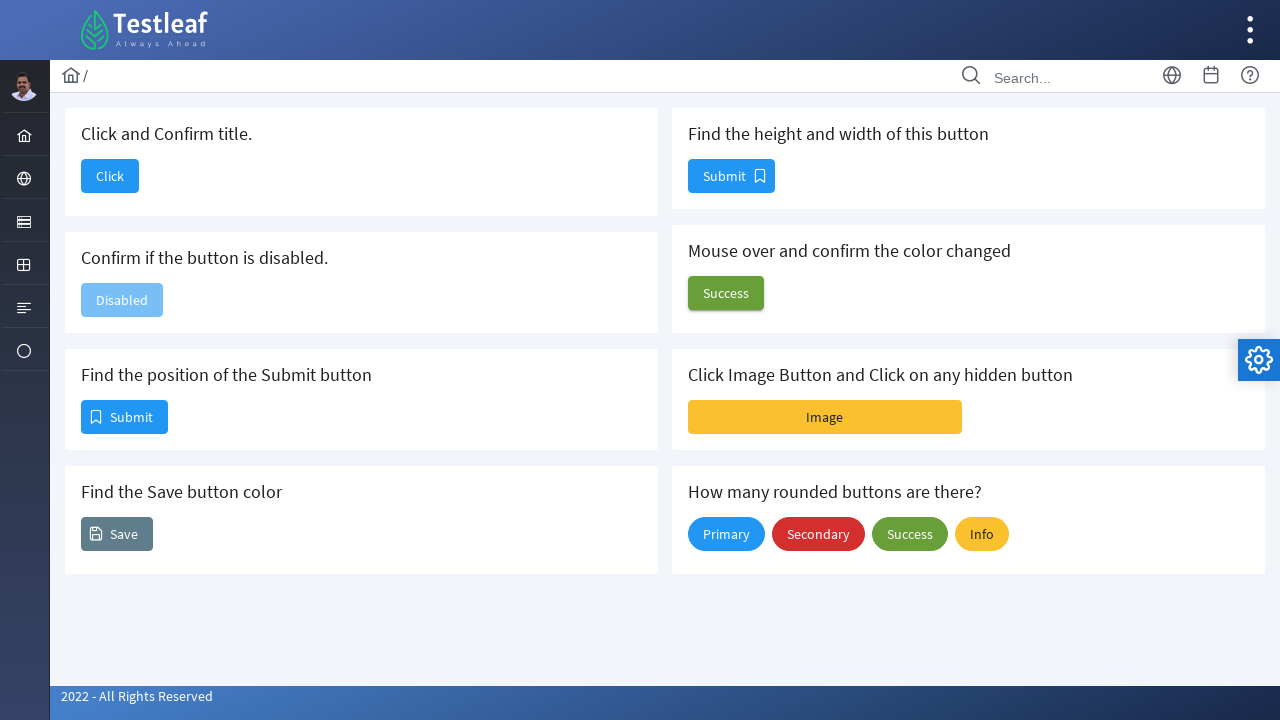

Clicked on button element at (110, 176) on #j_idt88\:j_idt90
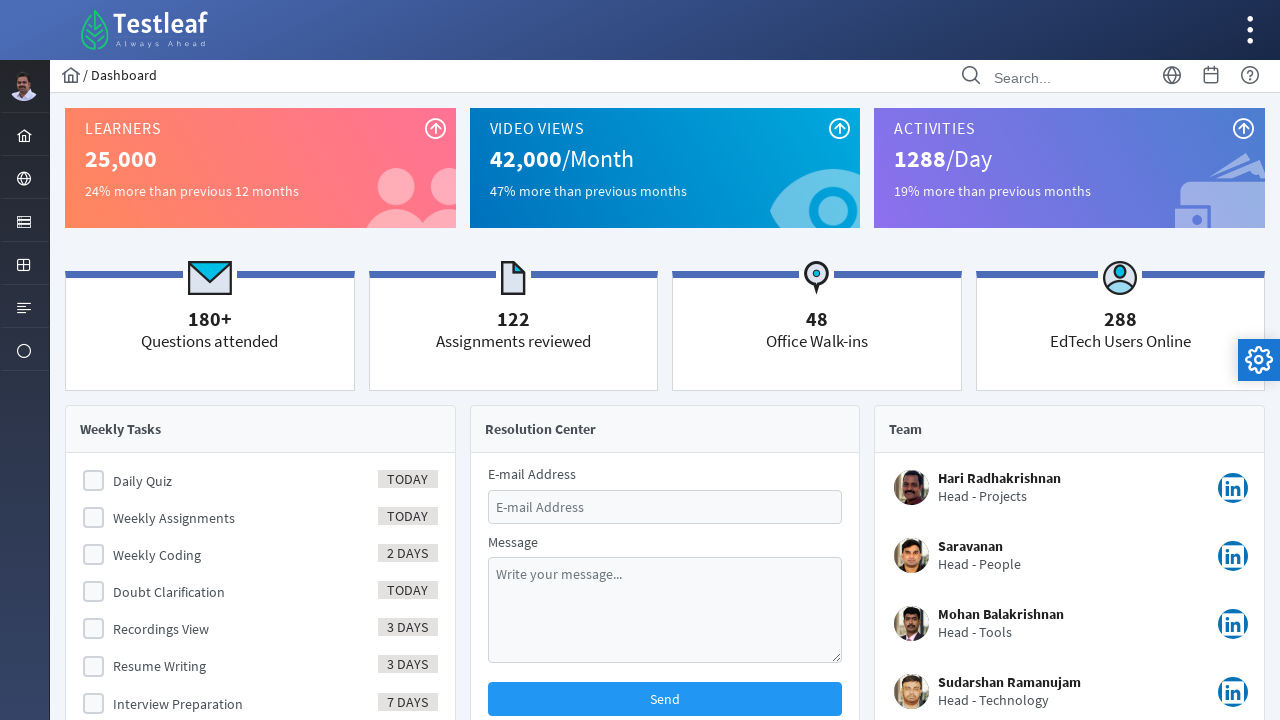

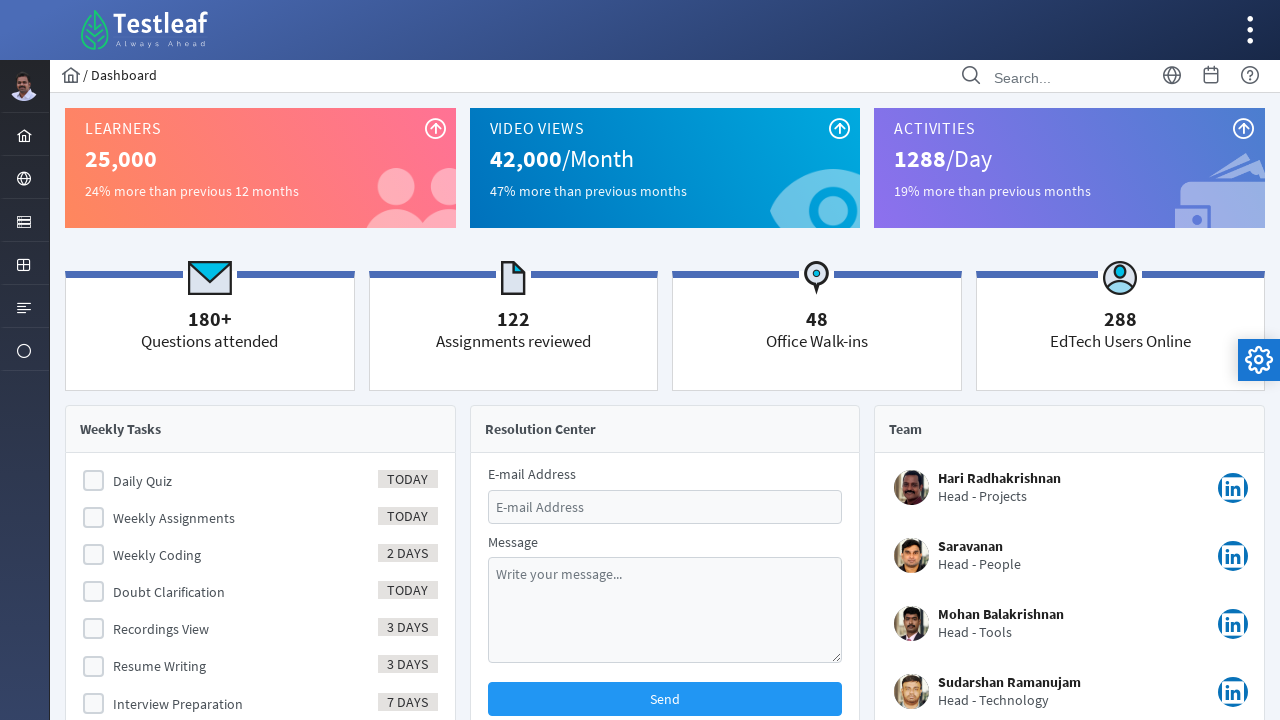